Tests division of zero by zero by entering 0 and 0, verifying error handling

Starting URL: https://testsheepnz.github.io/BasicCalculator.html

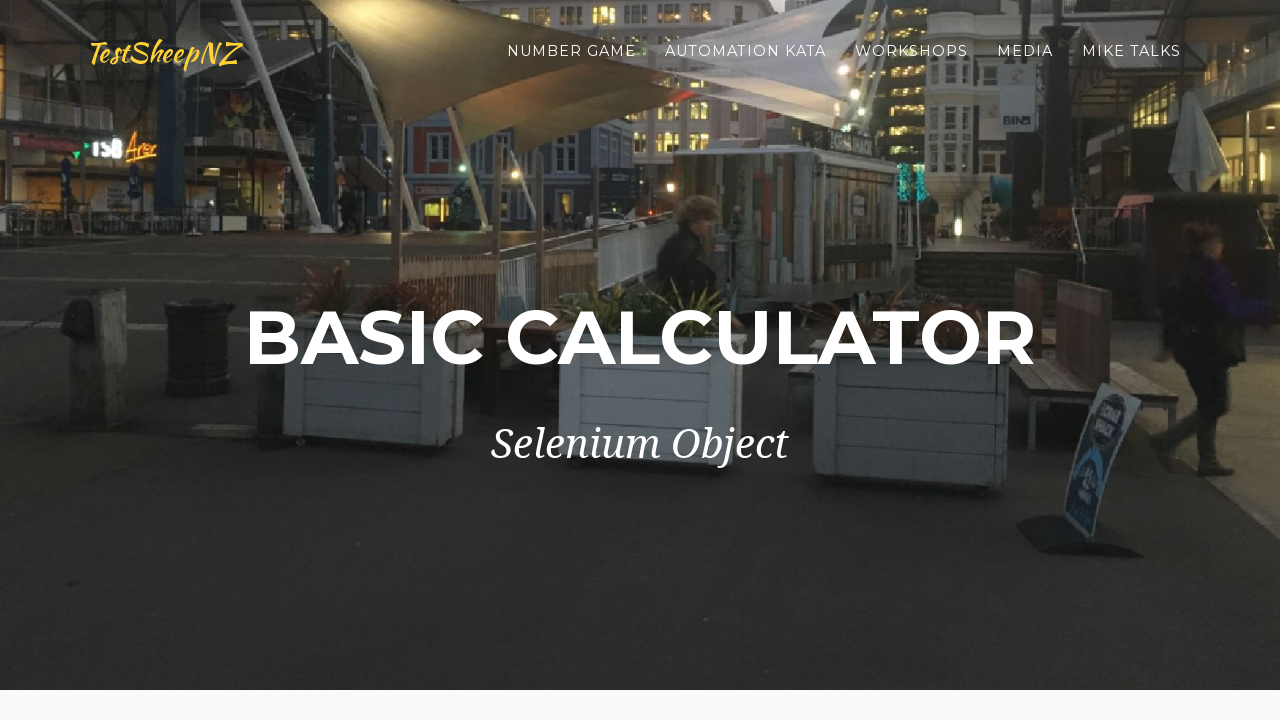

Filled first number field with 0 on #number1Field
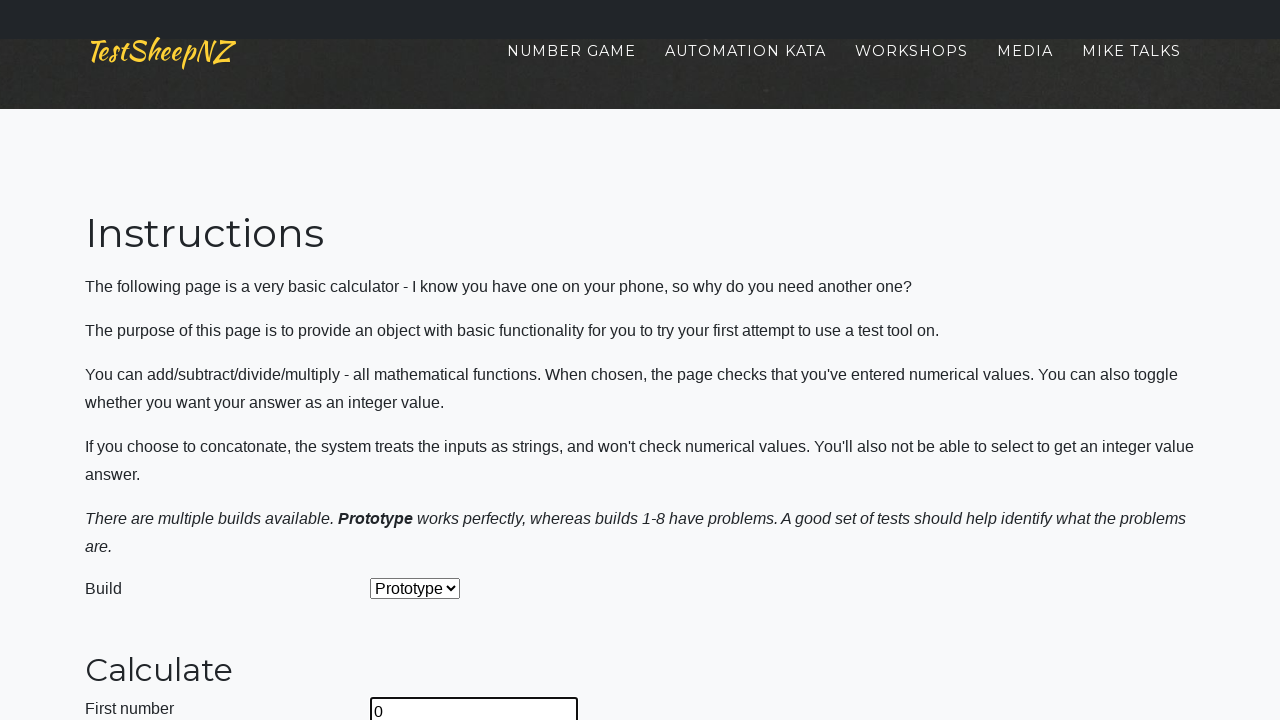

Filled second number field with 0 on #number2Field
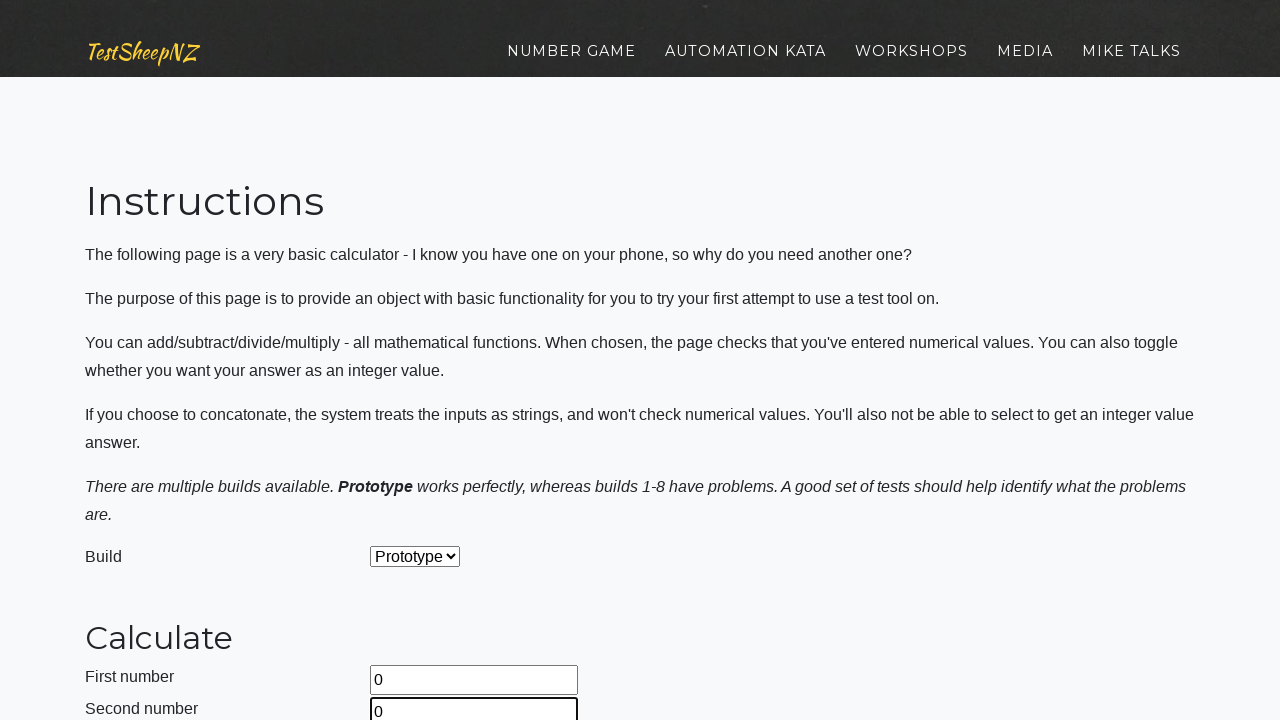

Selected divide operation from dropdown on #selectOperationDropdown
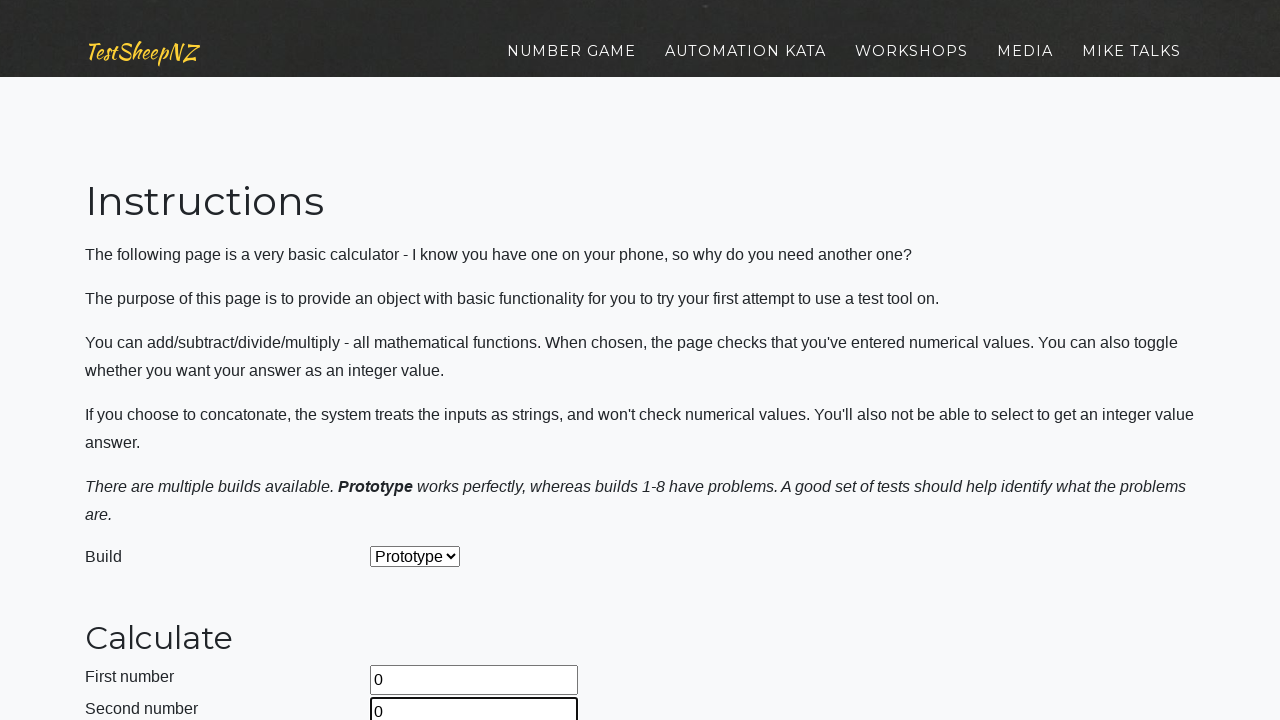

Clicked calculate button to perform division of 0 by 0 at (422, 361) on #calculateButton
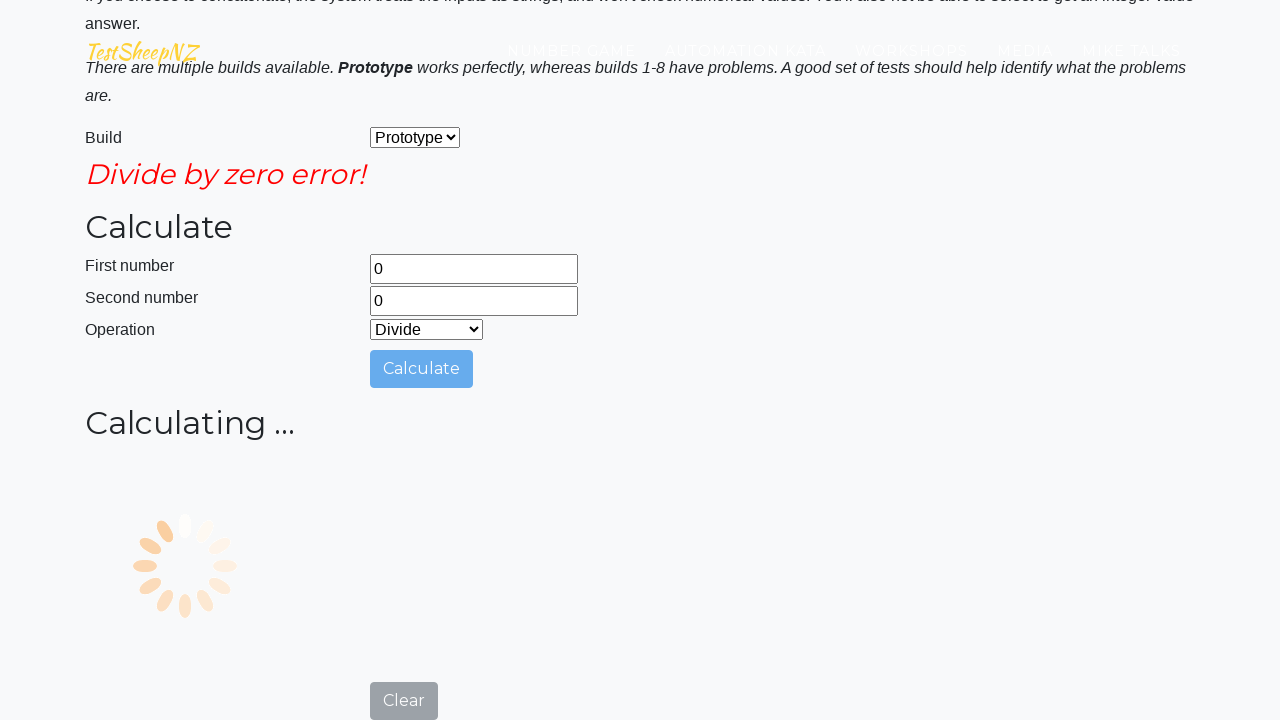

Waited for calculation result to display
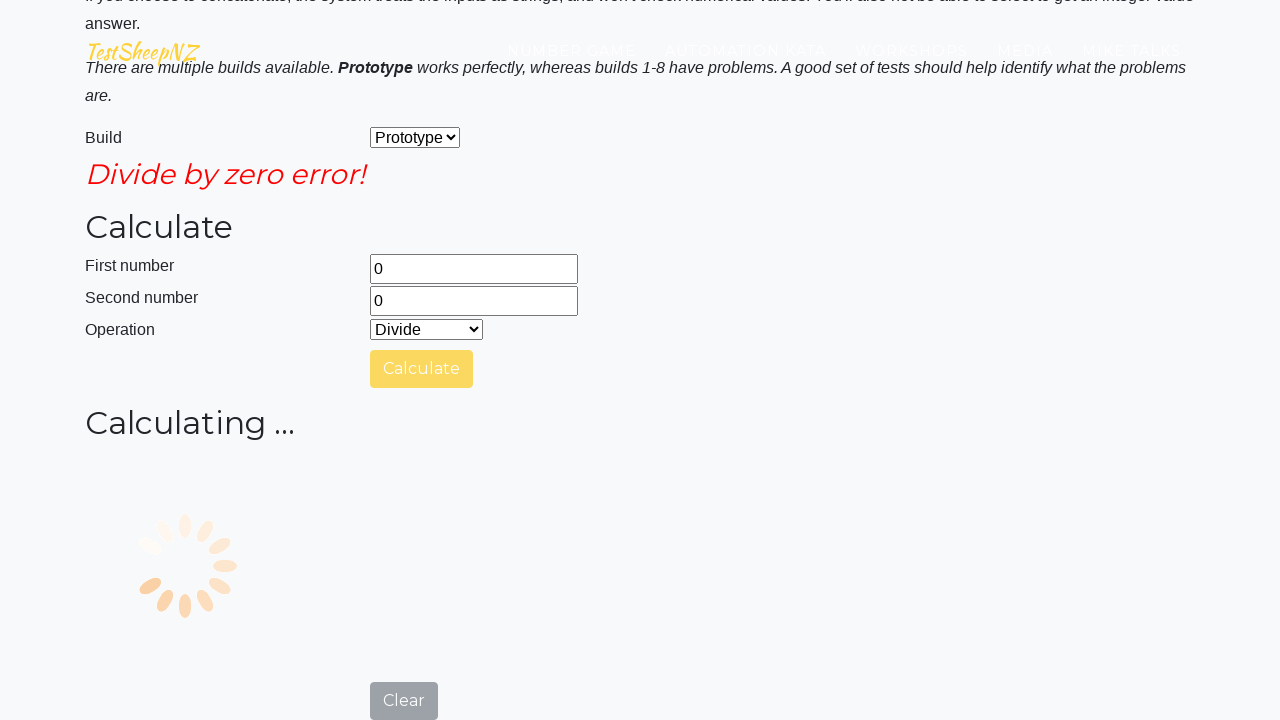

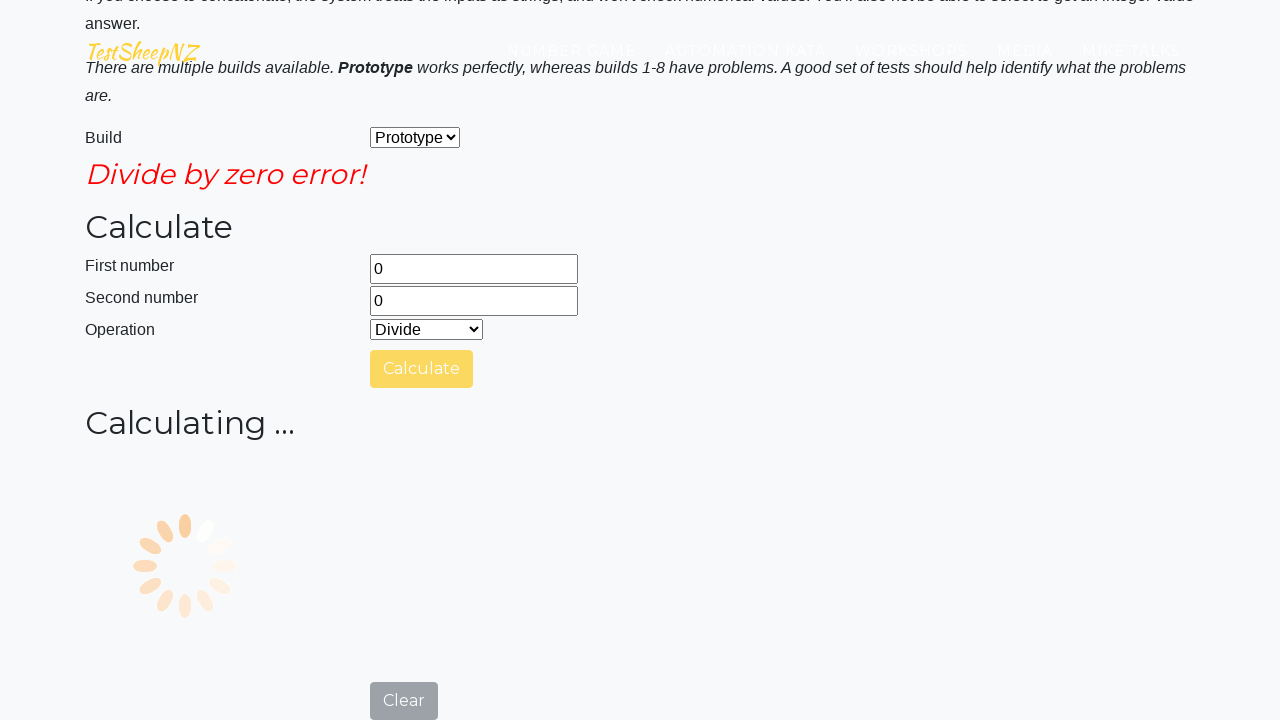